Tests file download capability by navigating to a download page, extracting a file link, and verifying the file can be downloaded by checking its HTTP headers (content type and content length).

Starting URL: http://the-internet.herokuapp.com/download

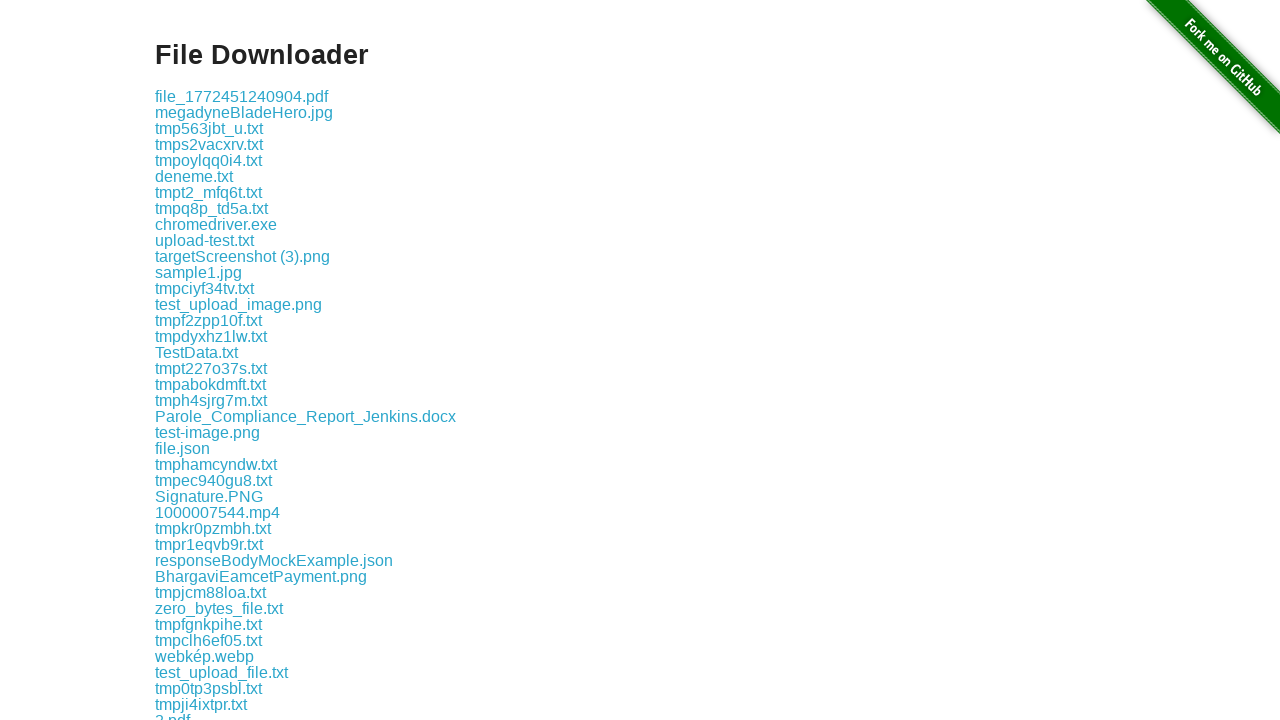

Waited for download links to load on the page
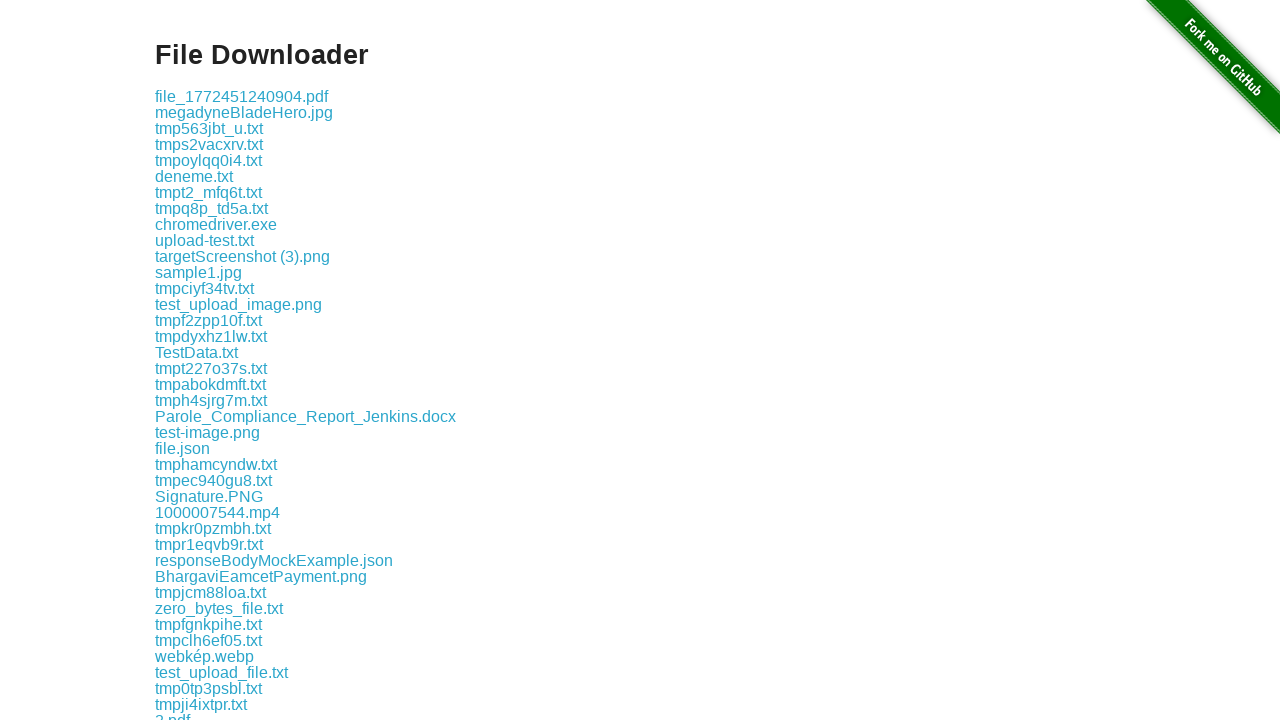

Extracted download link: download/file_1772451240904.pdf
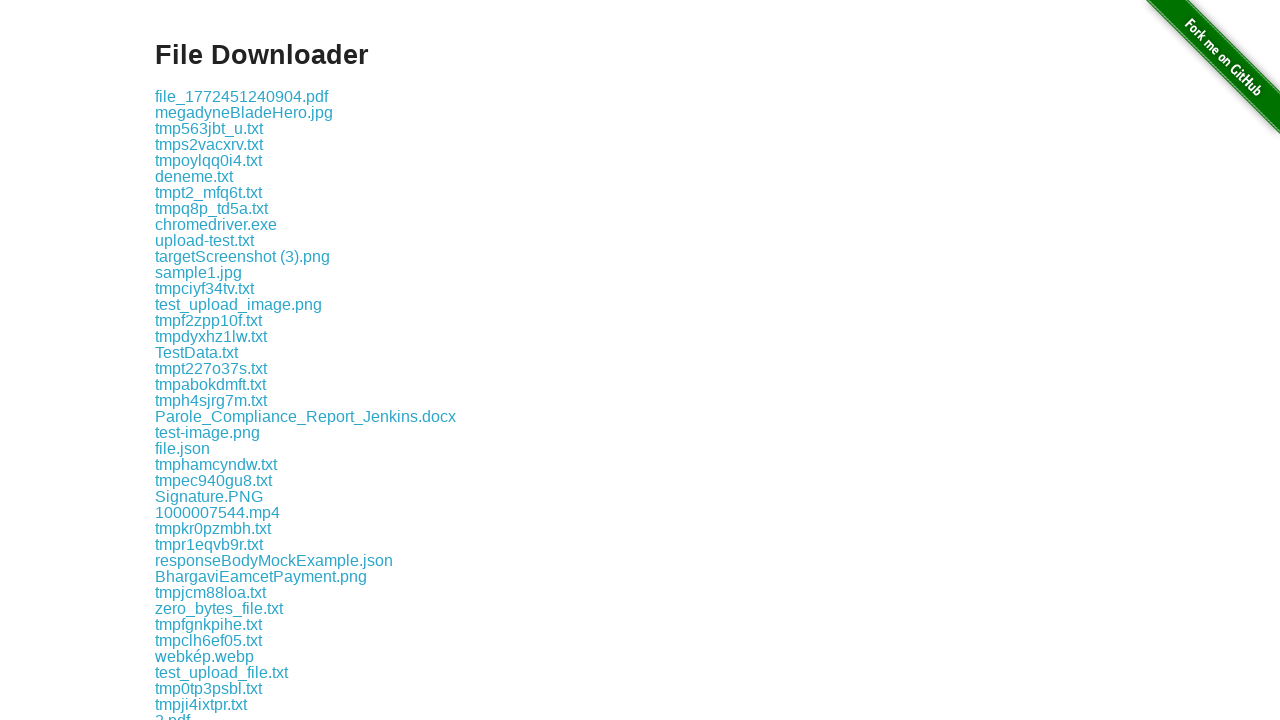

Verified that download link is not None
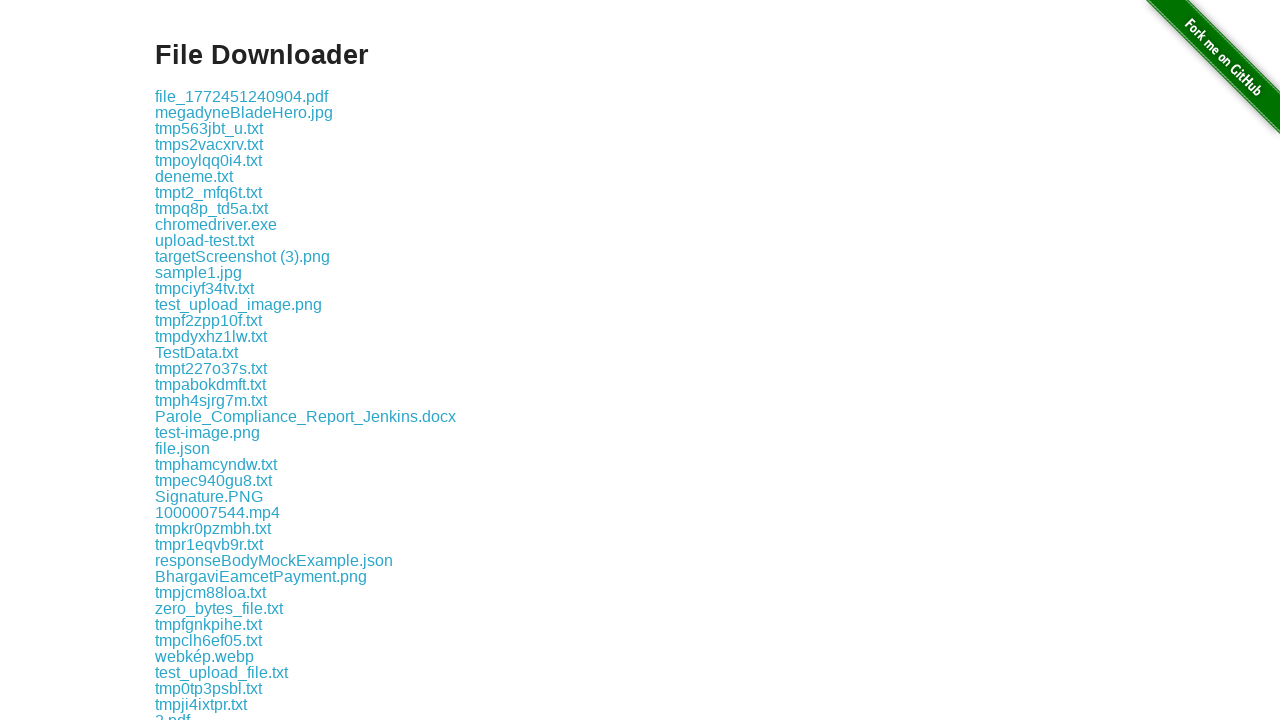

Clicked on the first download link at (242, 96) on .example a >> nth=0
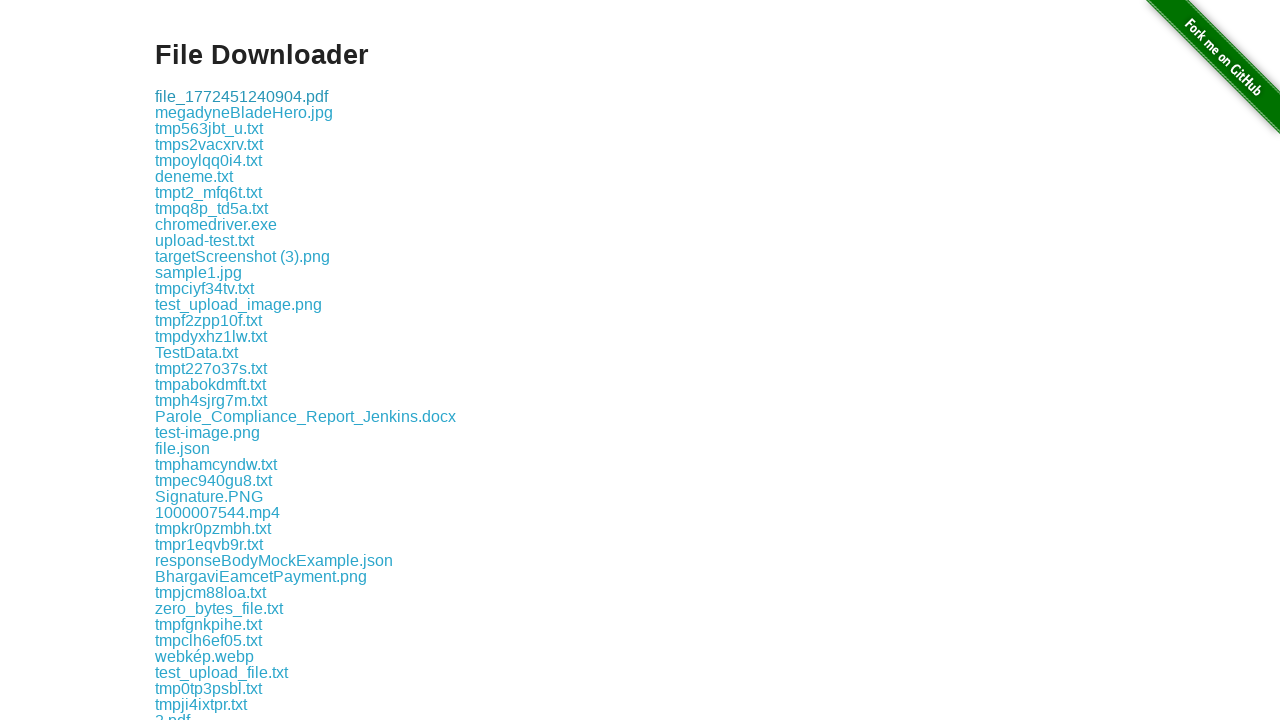

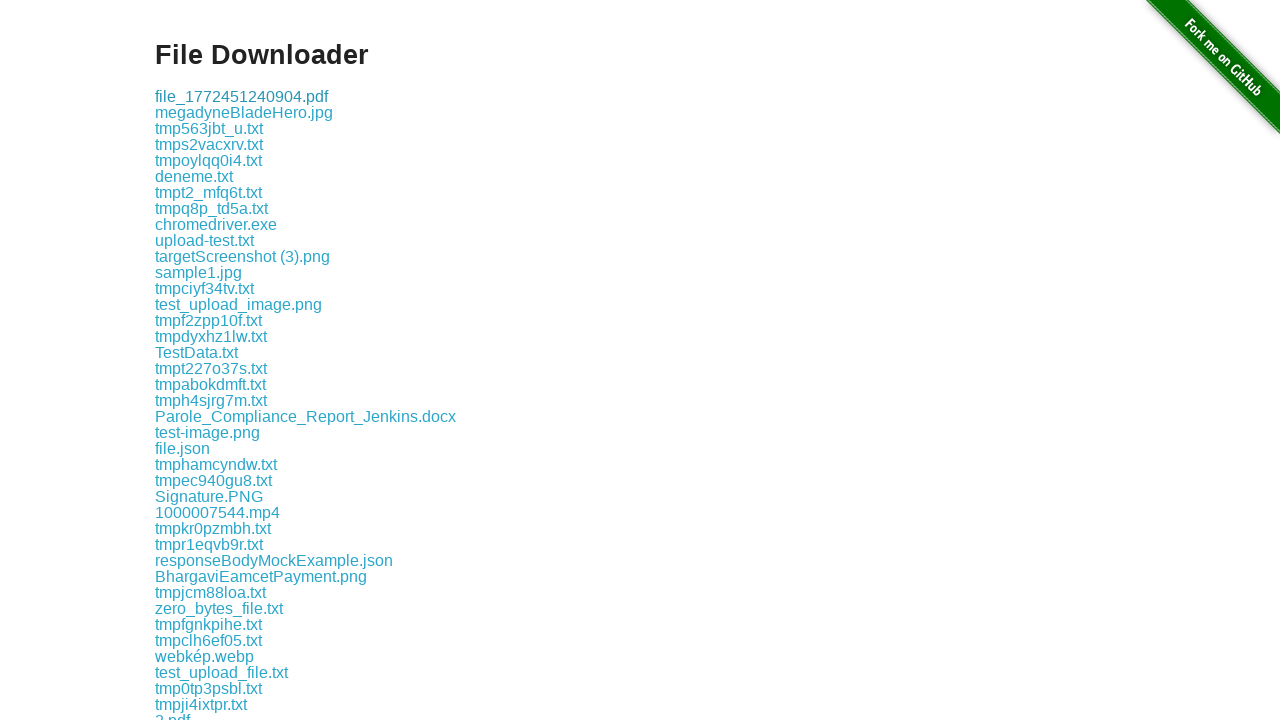